Tests the Japan Post postal code lookup functionality by entering a Japanese address, searching for the postal code, and verifying the result displays.

Starting URL: https://www.post.japanpost.jp/zipcode/

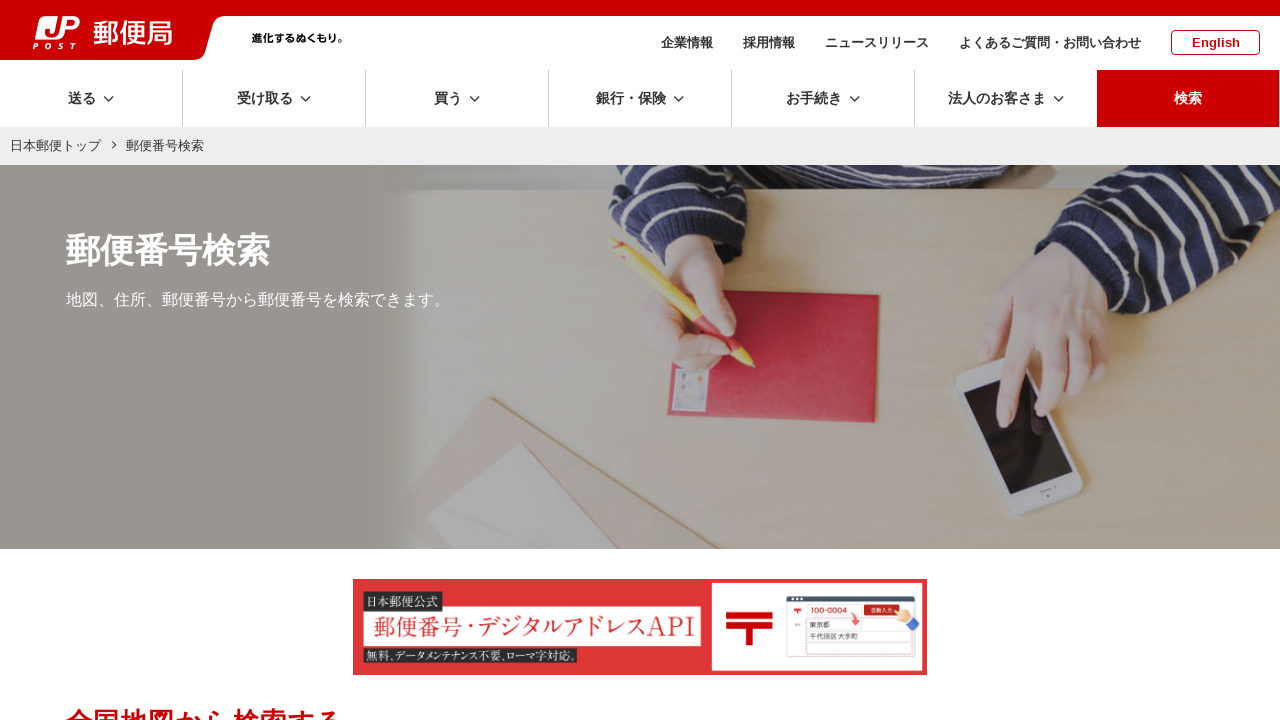

Clicked on city/town name textbox at (323, 361) on internal:role=textbox[name="市区町村・町名"i]
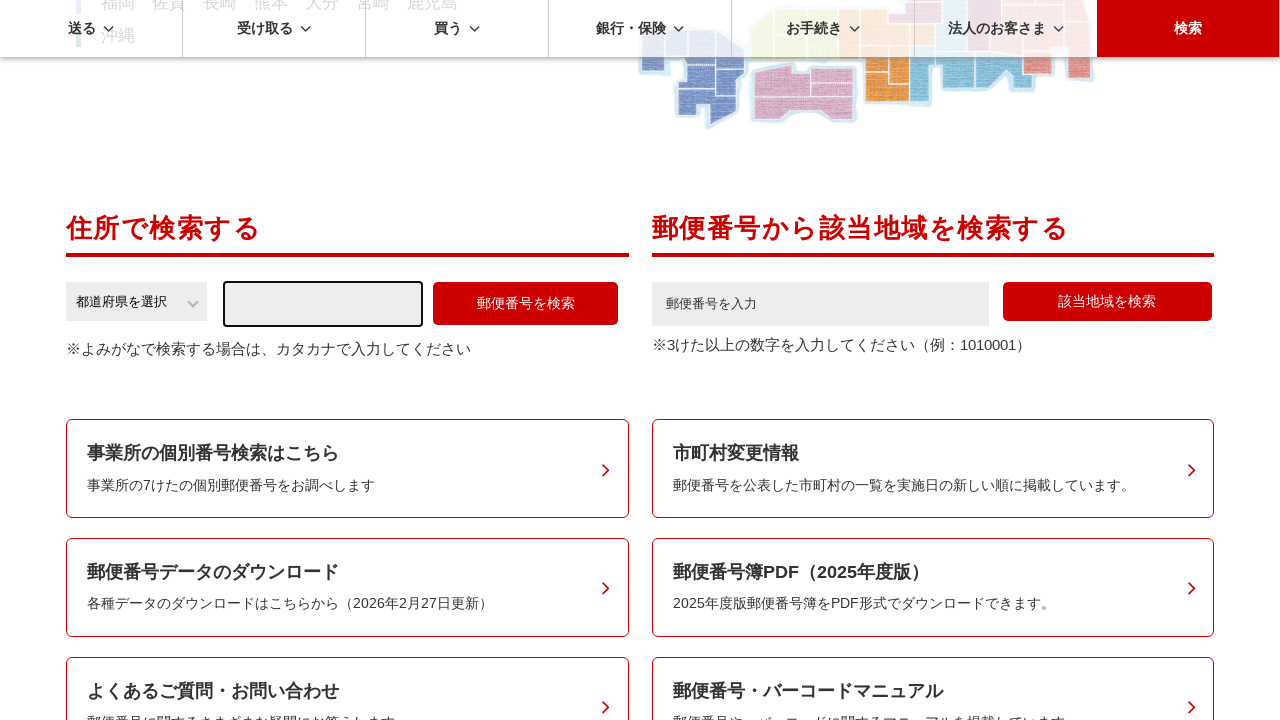

Filled city/town textbox with Japanese address '千葉県山武郡横芝光町宮川' on internal:role=textbox[name="市区町村・町名"i]
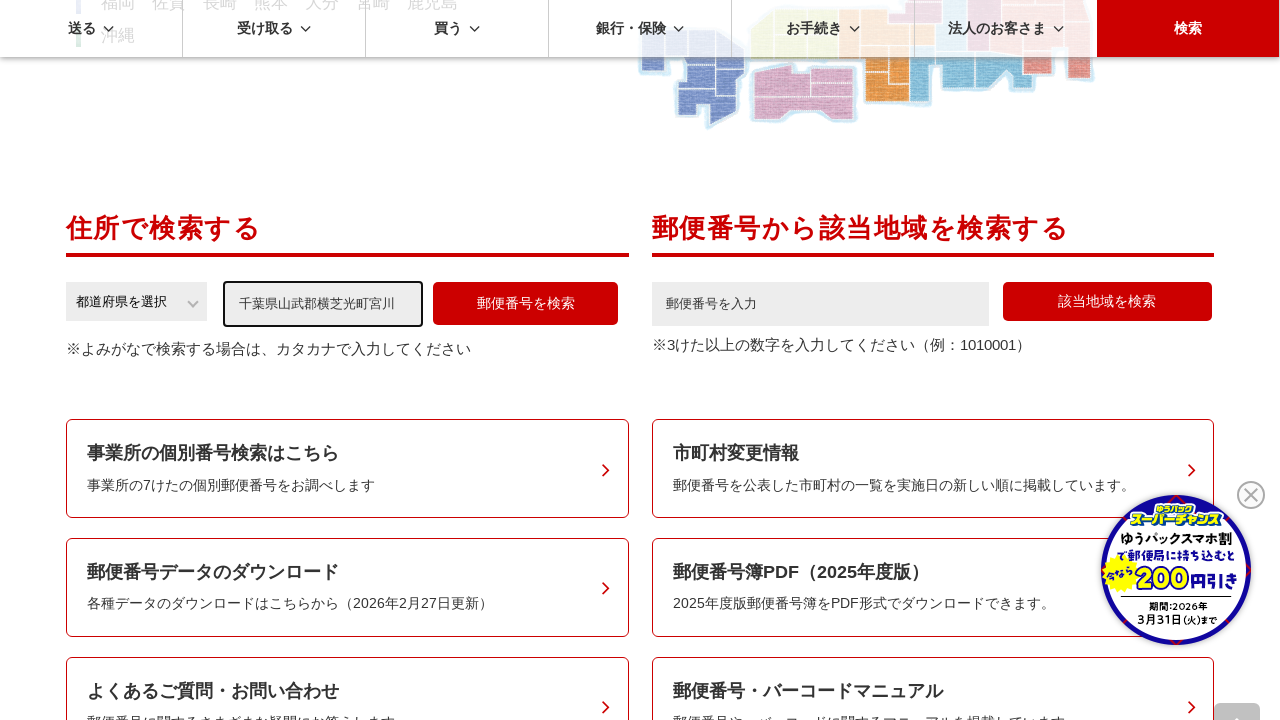

Clicked postal code search button at (526, 304) on internal:role=button[name="郵便番号を検索"i]
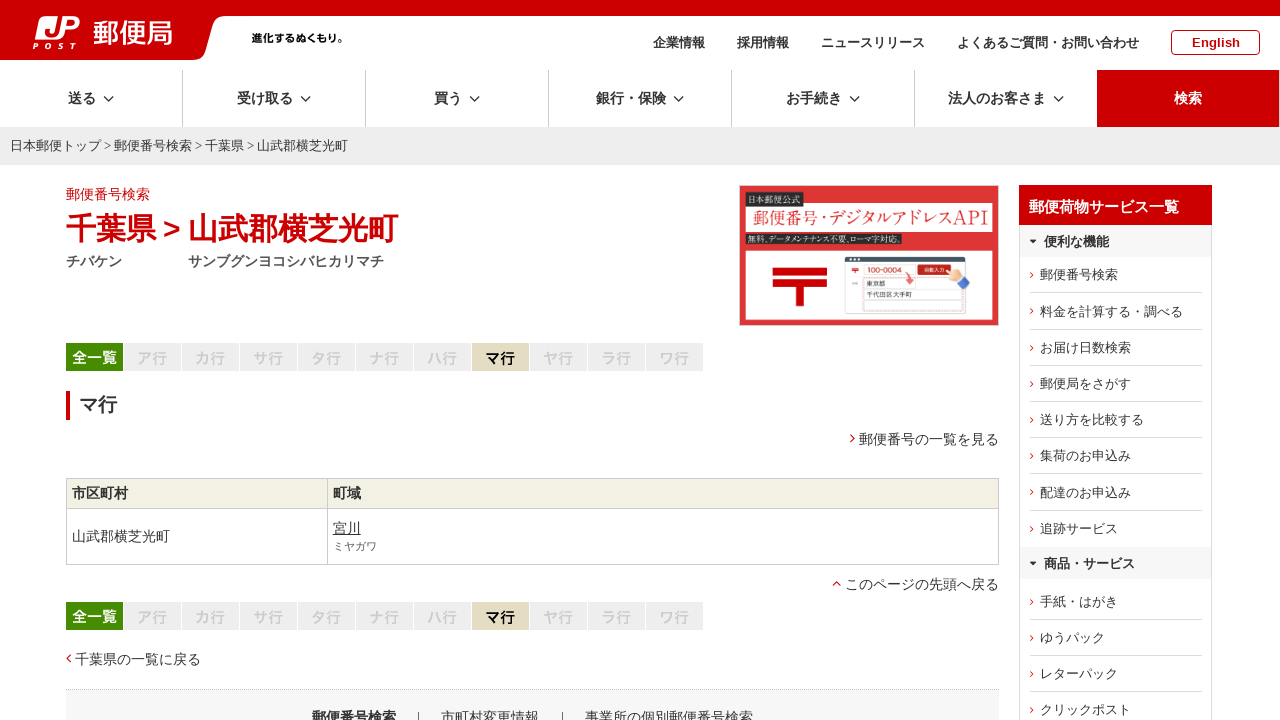

Clicked on first search result link at (347, 528) on a.line >> nth=0
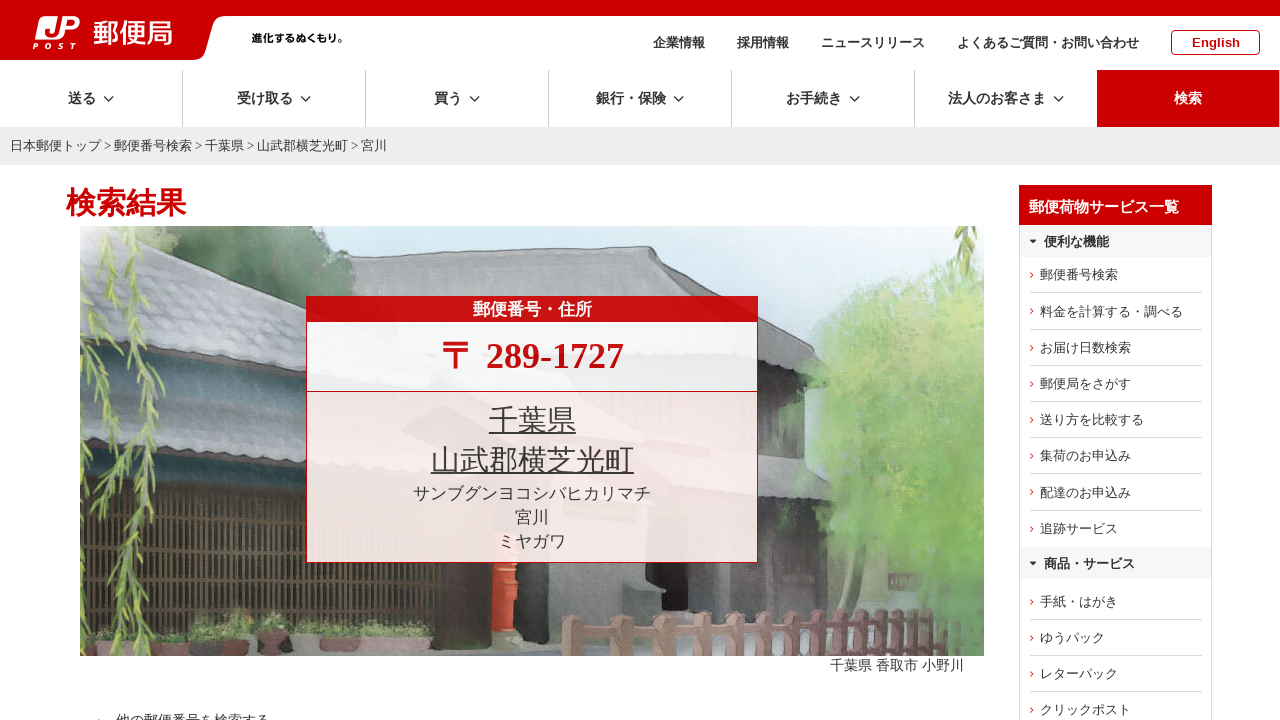

Verified postal code result '〒 289-' is displayed and clickable at (532, 357) on internal:text="\u3012 289-"i
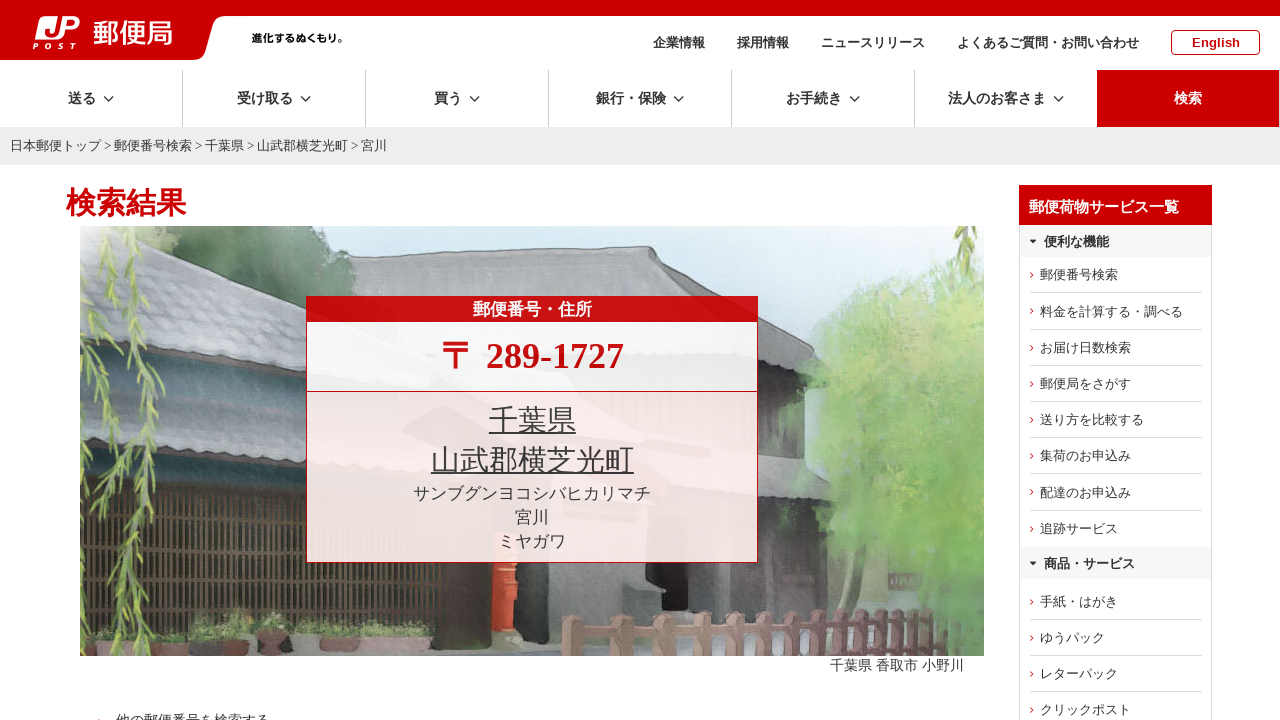

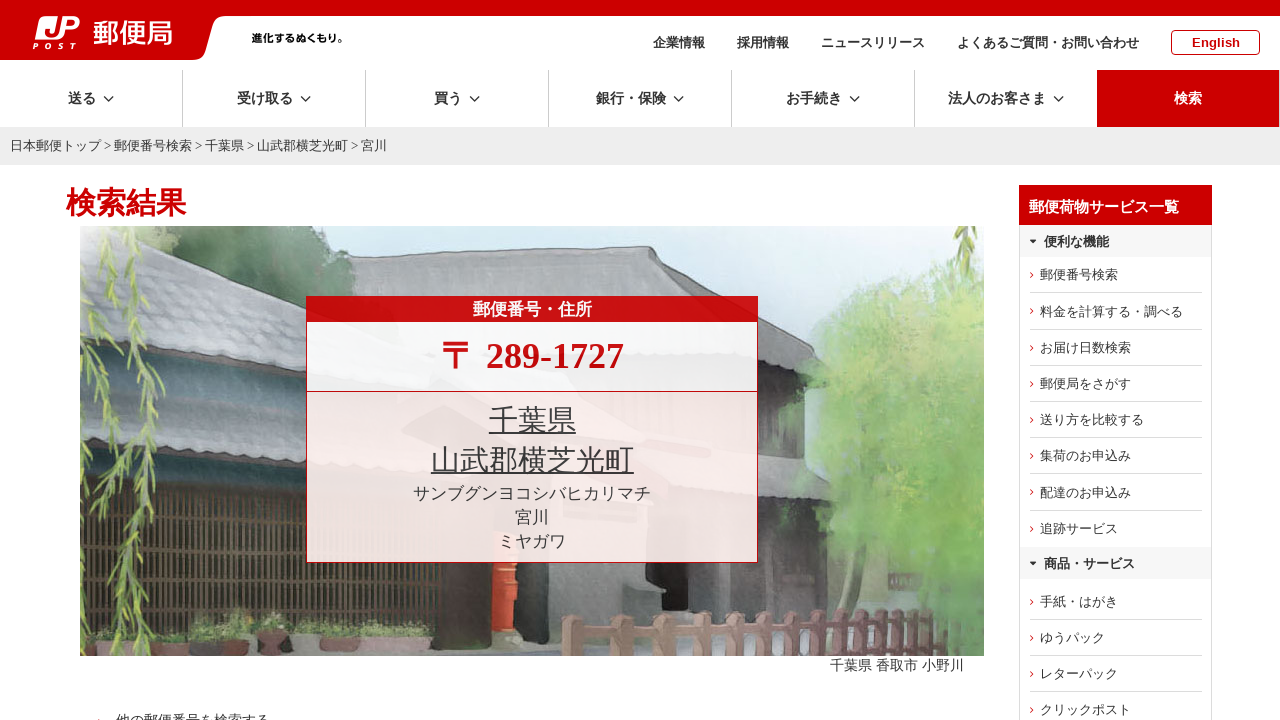